Tests that submitting the registration form with empty fields does not show the result modal (validation failure).

Starting URL: https://demoqa.com/automation-practice-form

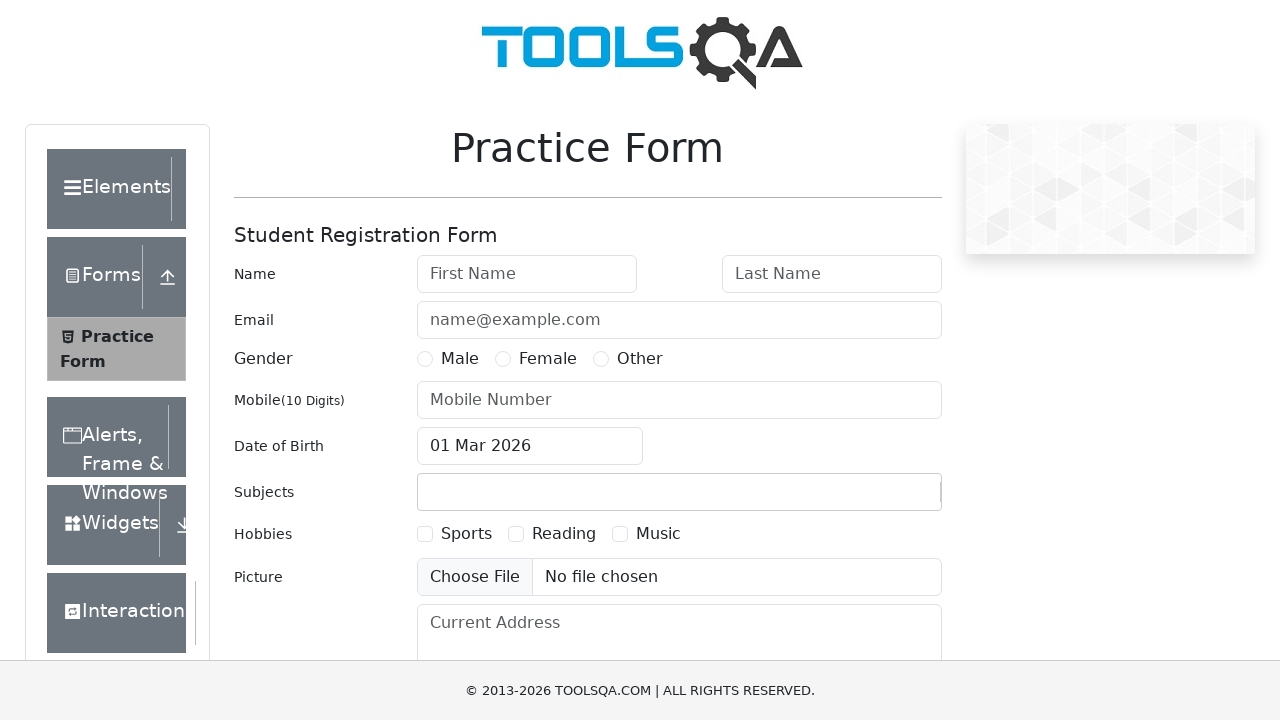

Clicked submit button without filling any fields at (885, 499) on #submit
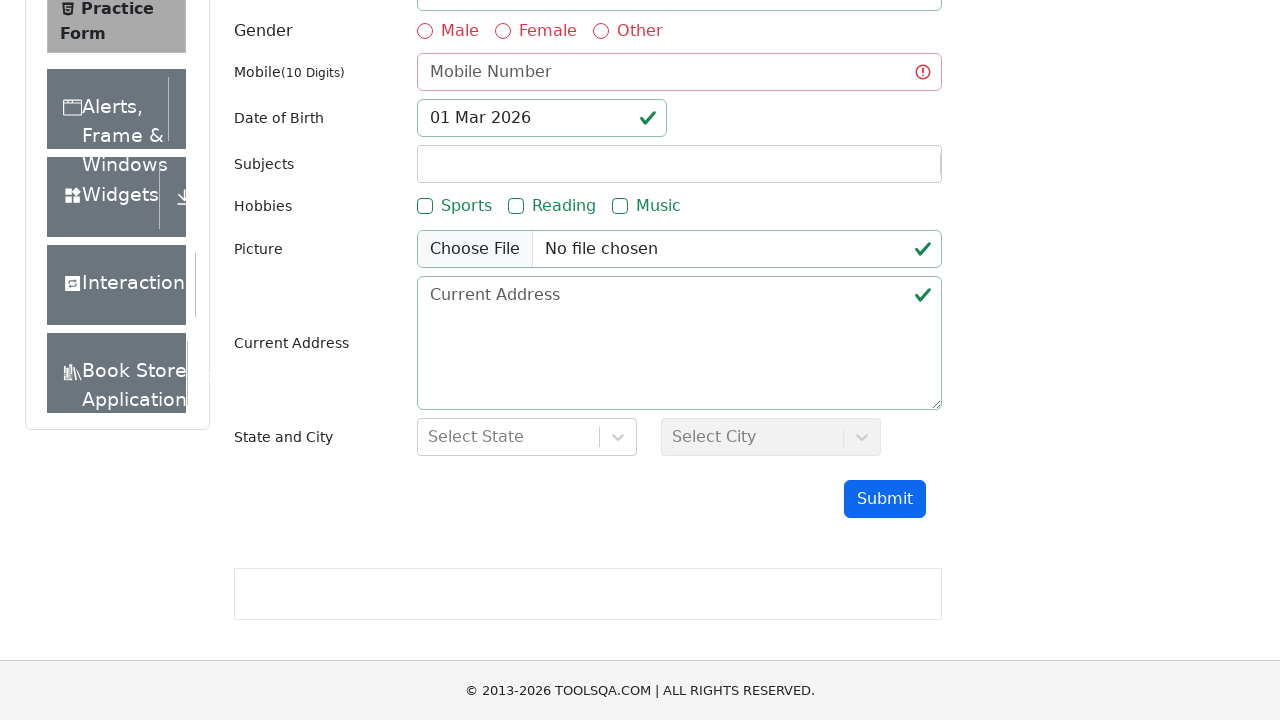

Waited 1 second for any modals to appear
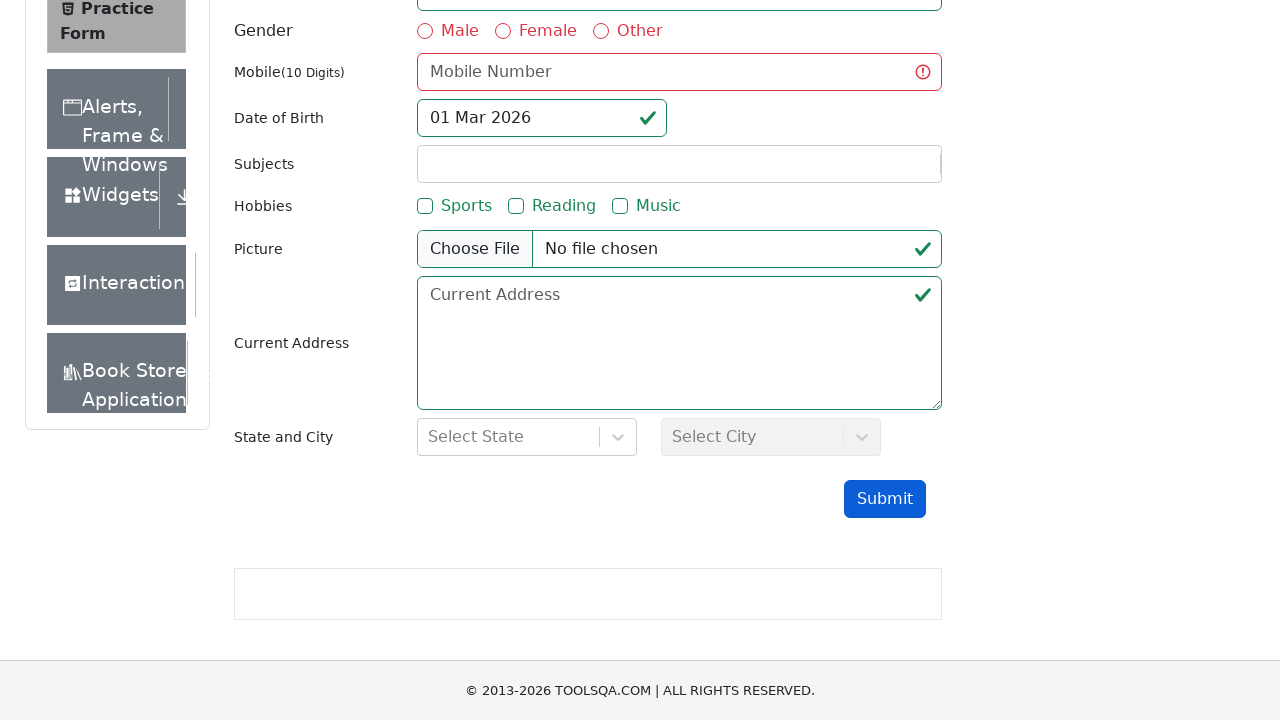

Verified that result modal does NOT appear (validation failure as expected)
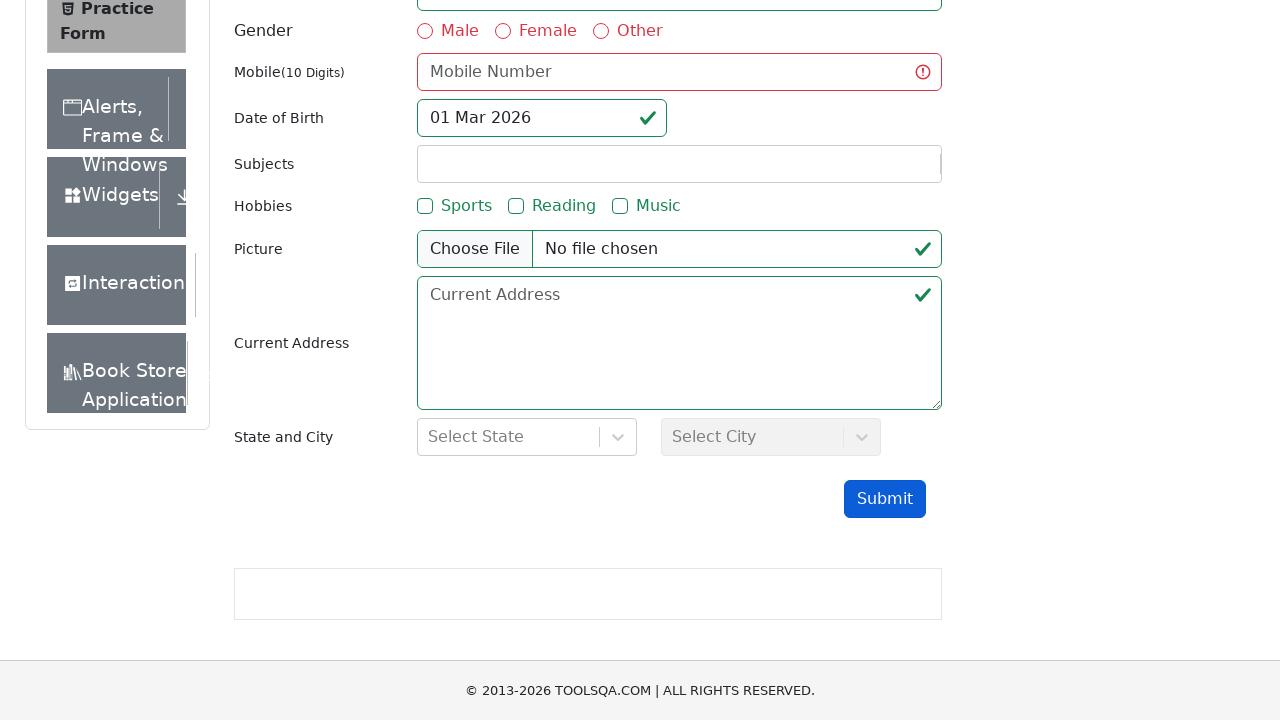

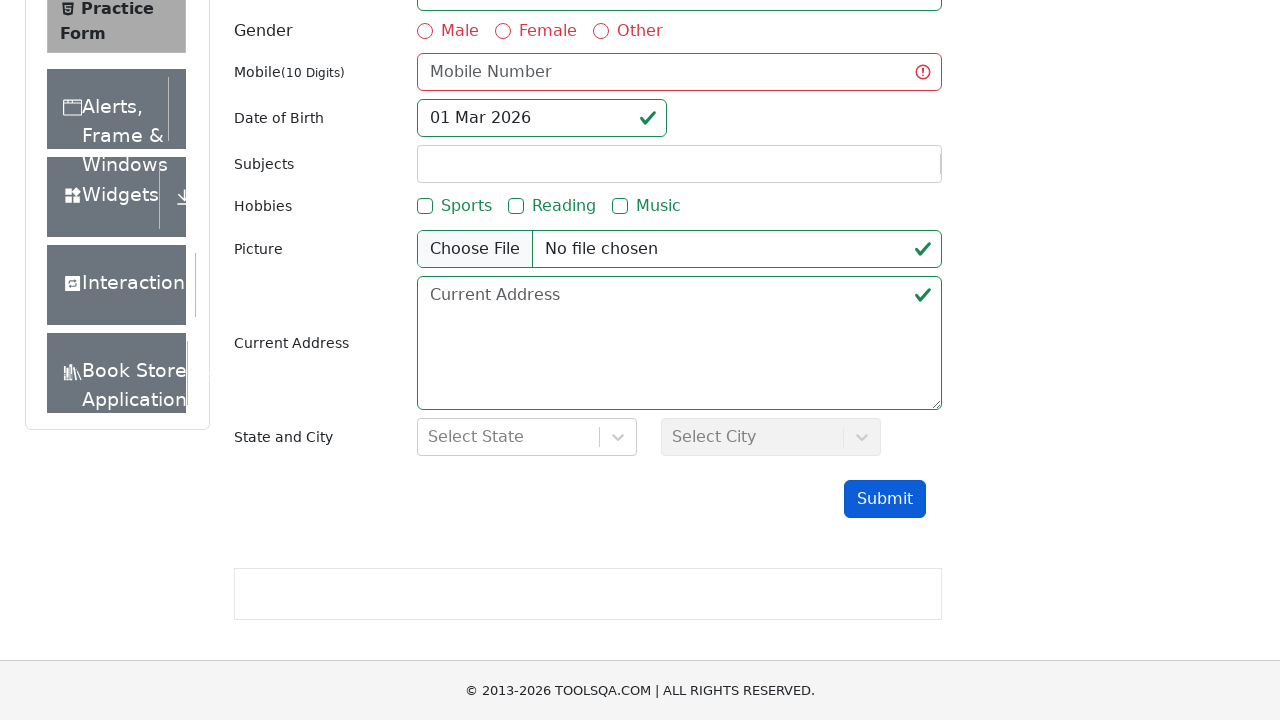